Tests navigation on ToolsQA website by clicking on the tutorial menu and selecting the QA Practices option

Starting URL: https://www.toolsqa.com/

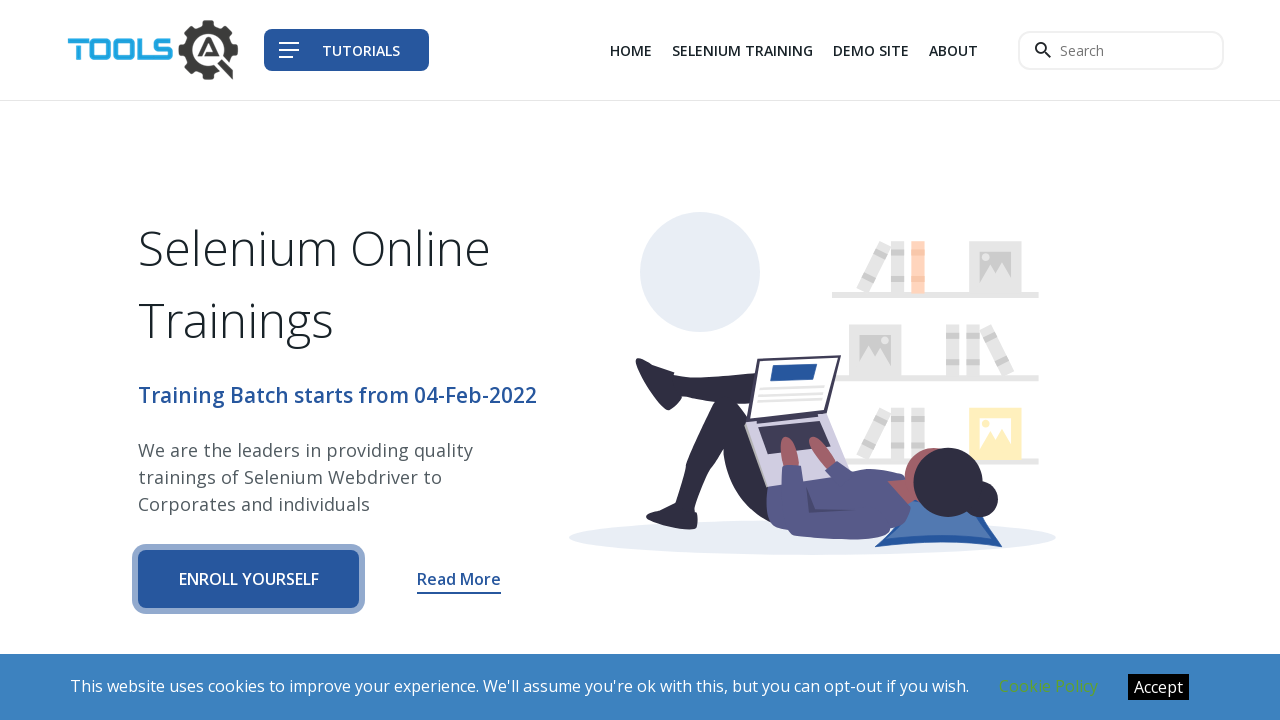

Clicked on the tutorial menu in navbar at (361, 50) on .navbar__tutorial-menu--text
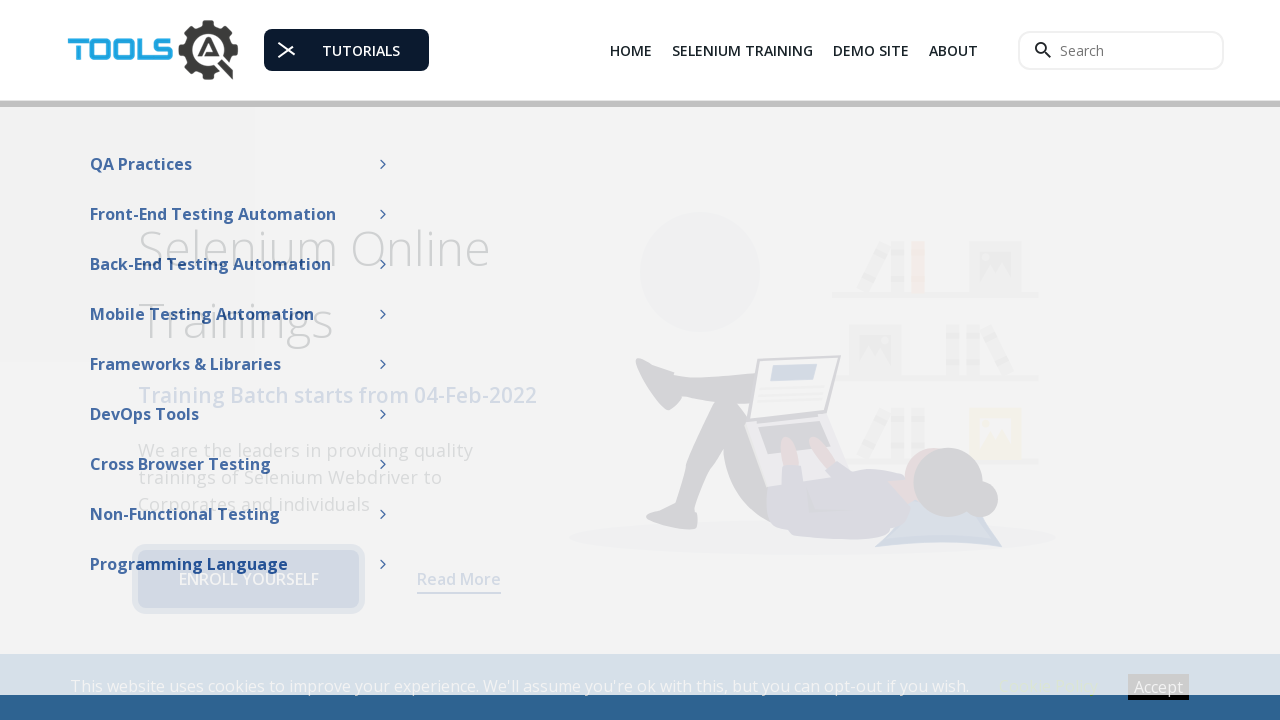

Clicked on QA Practices option from tutorial menu at (141, 158) on xpath=//span[contains(text(),'QA Practices')]
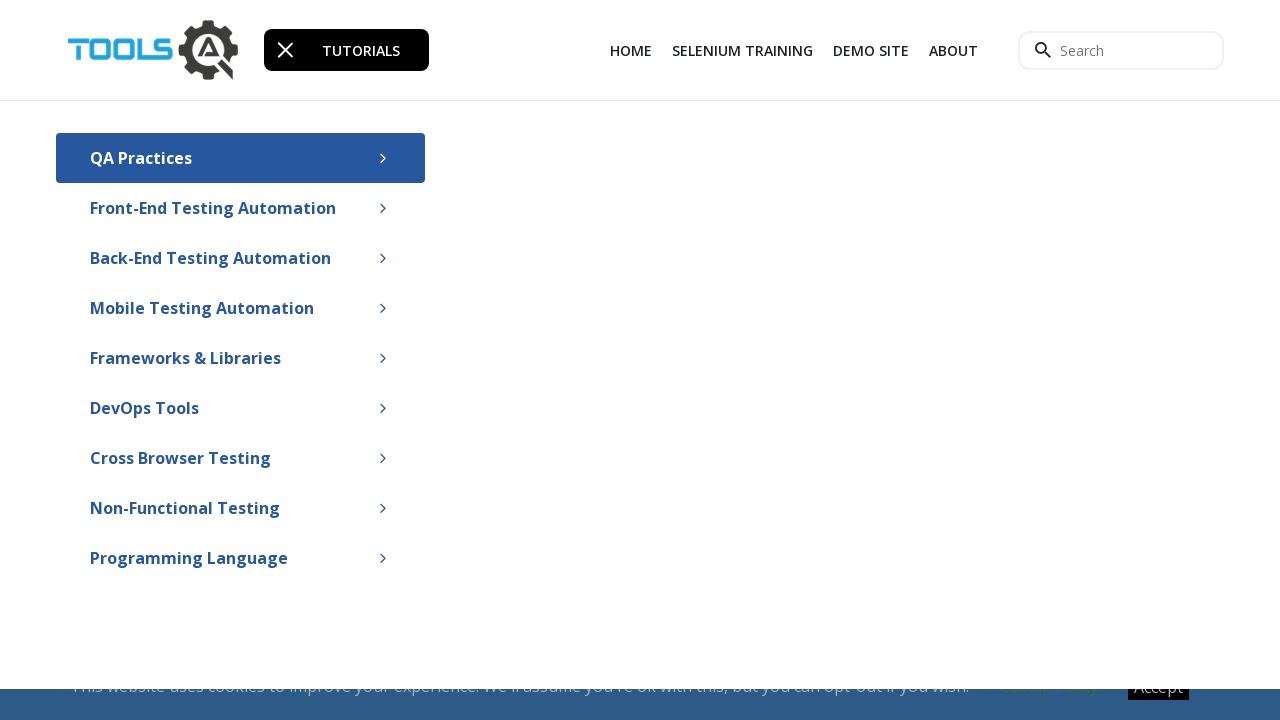

QA Practices page loaded successfully
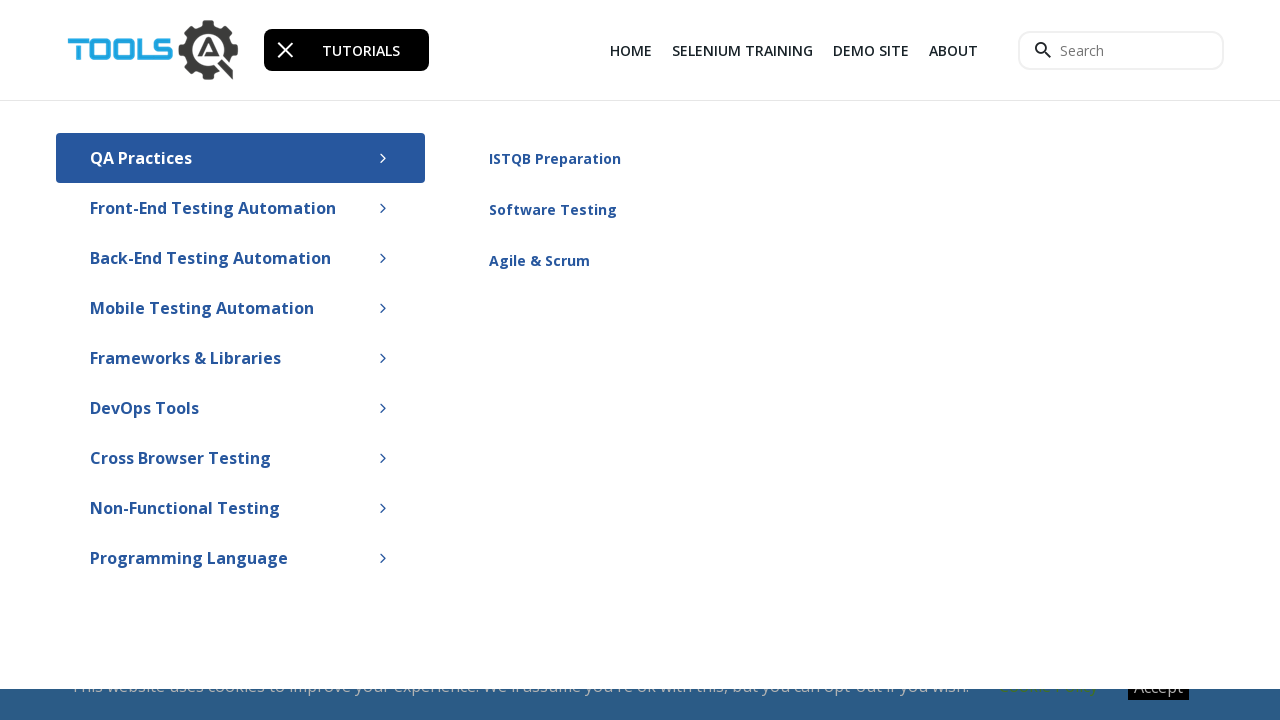

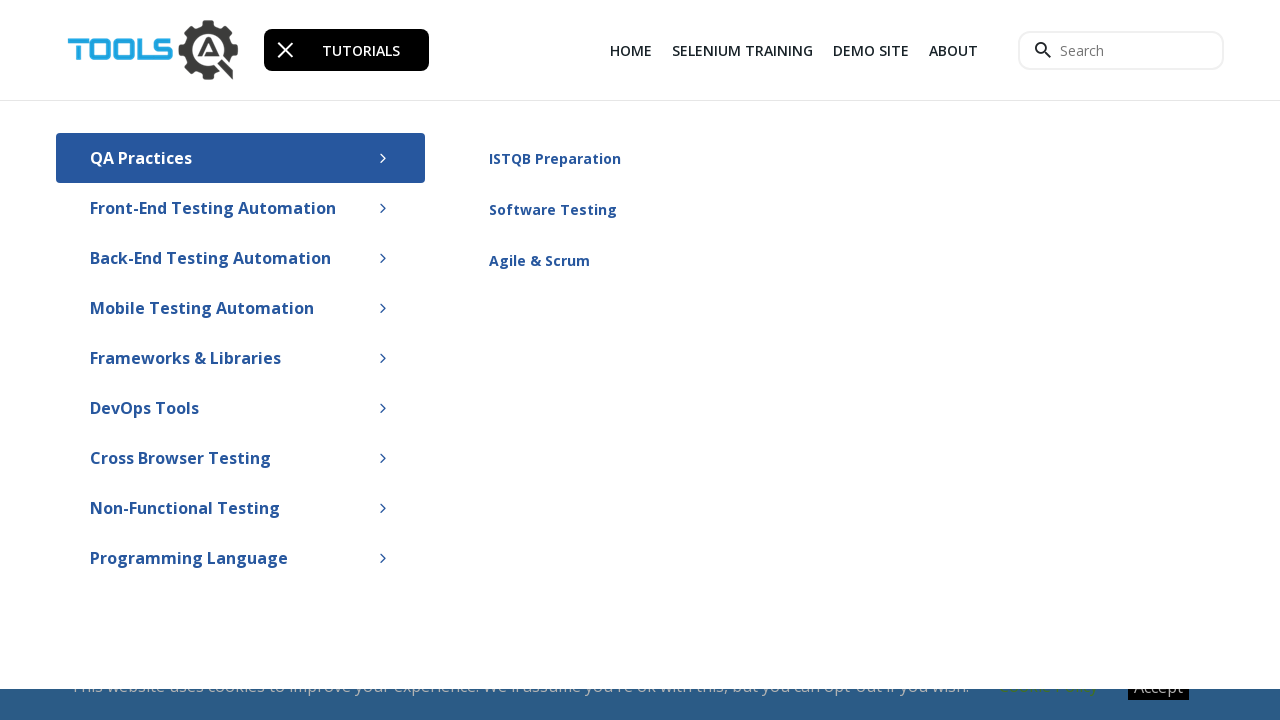